Tests dropdown selection functionality by interacting with a course selection dropdown element and verifying its options

Starting URL: https://www.hyrtutorials.com/p/html-dropdown-elements-practice.html

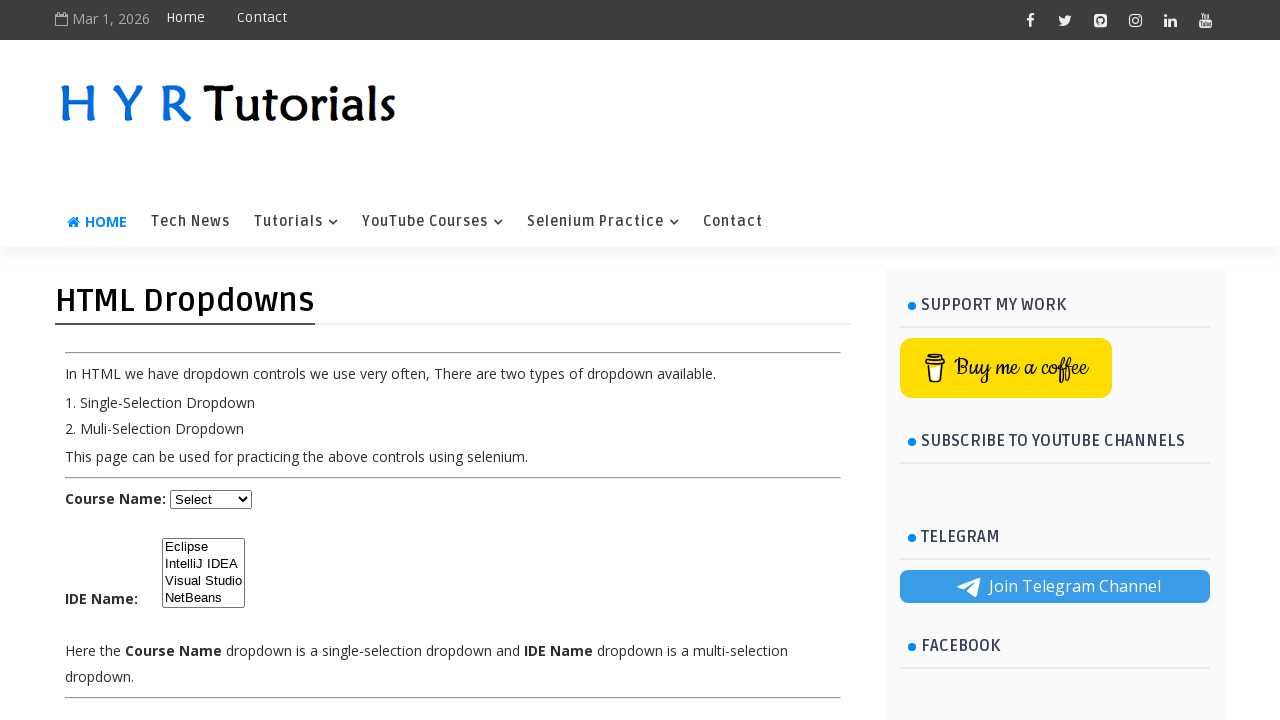

Waited for course dropdown to be visible
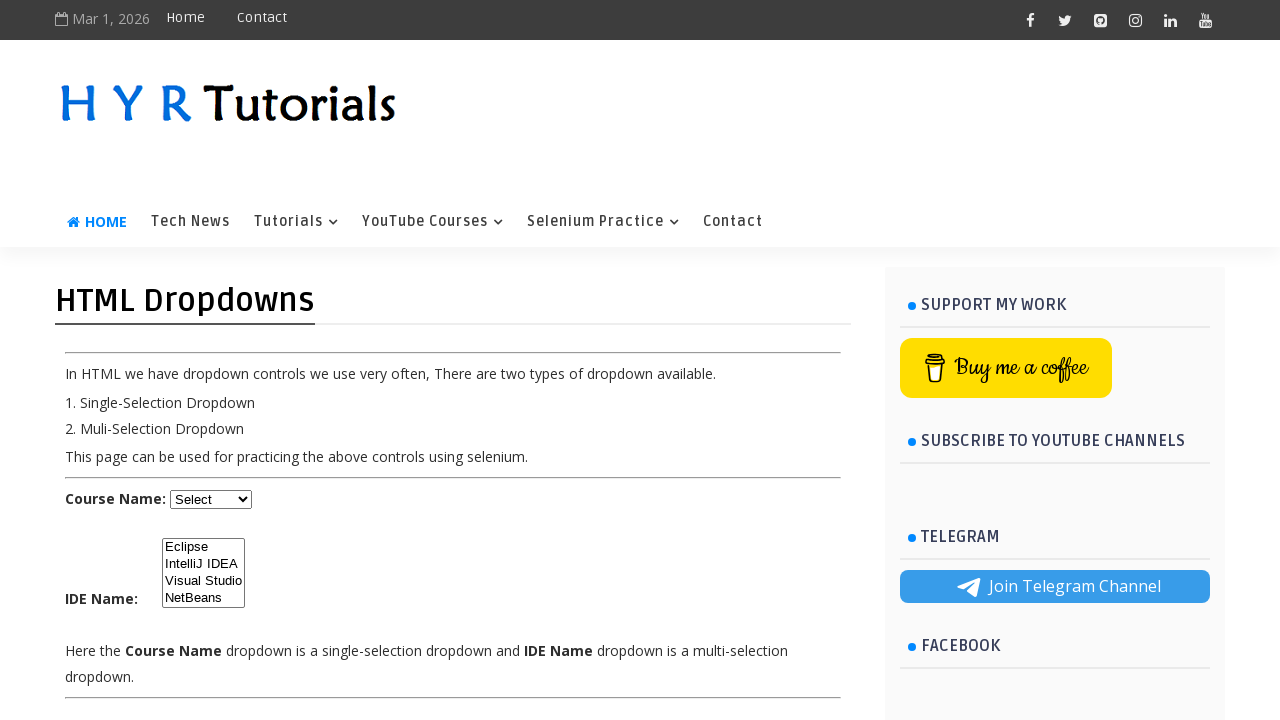

Selected 'python' option from course dropdown by value on select#course
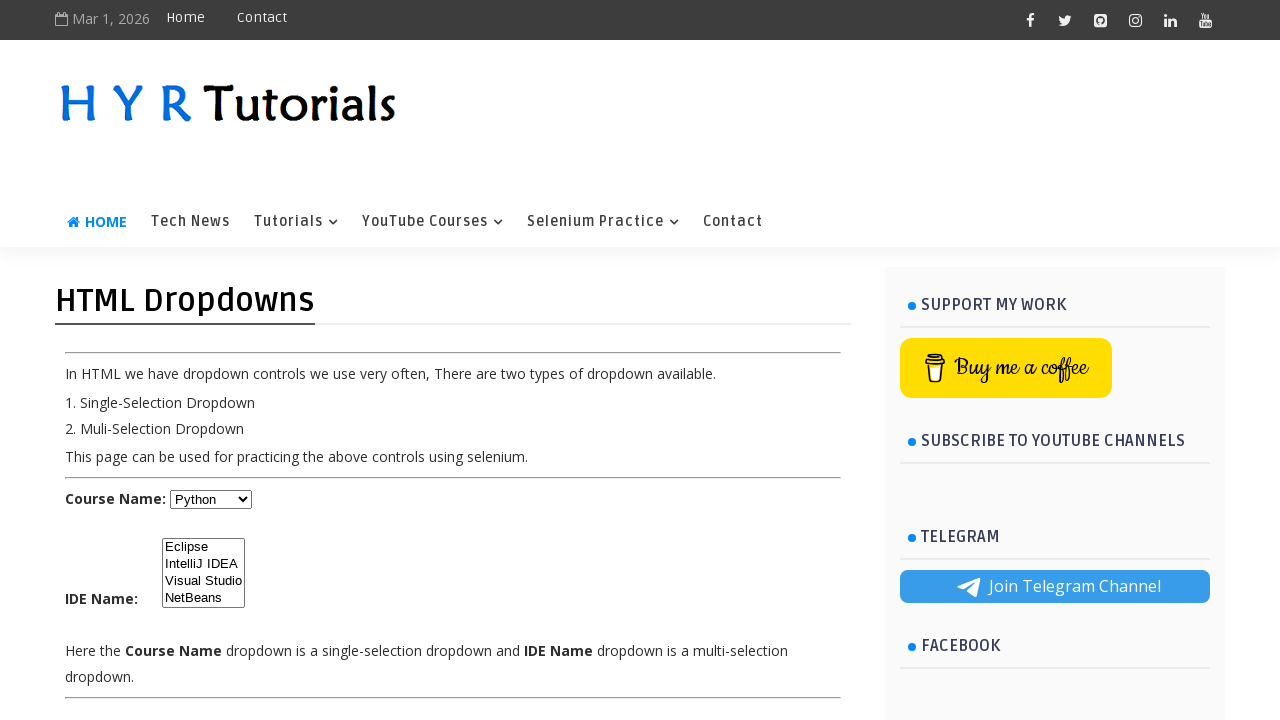

Selected 'Java' option from course dropdown by label on select#course
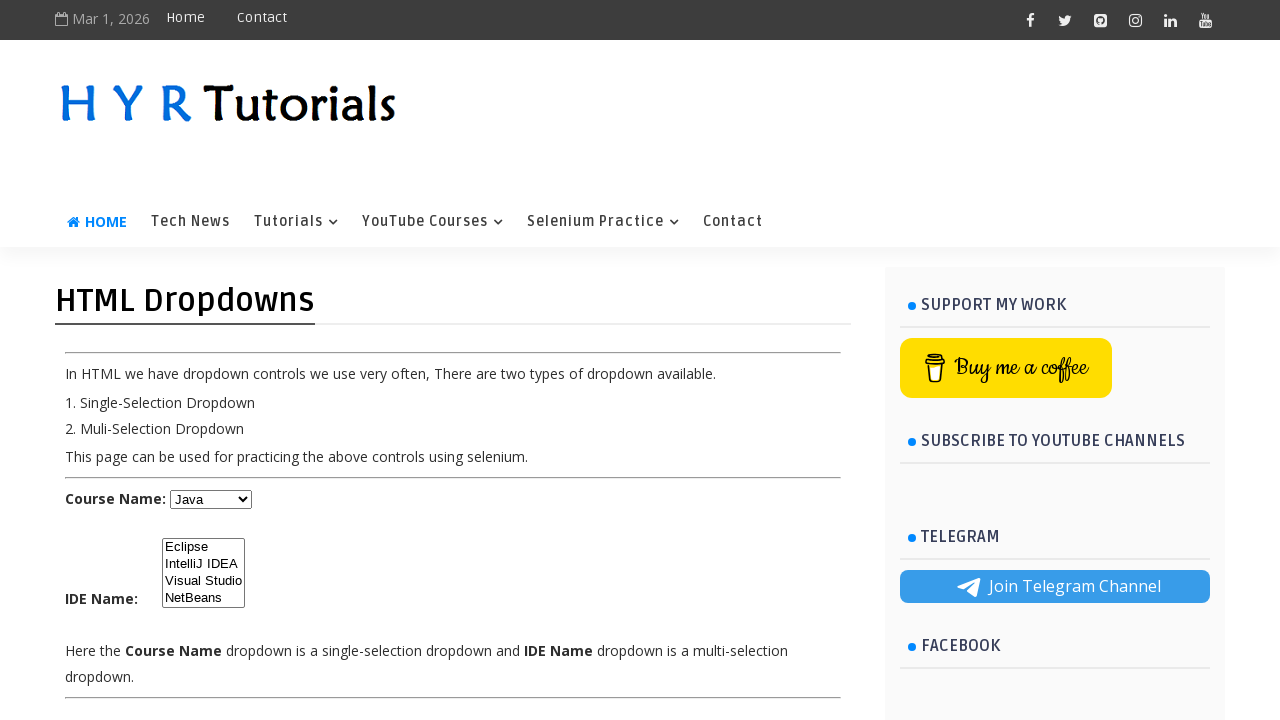

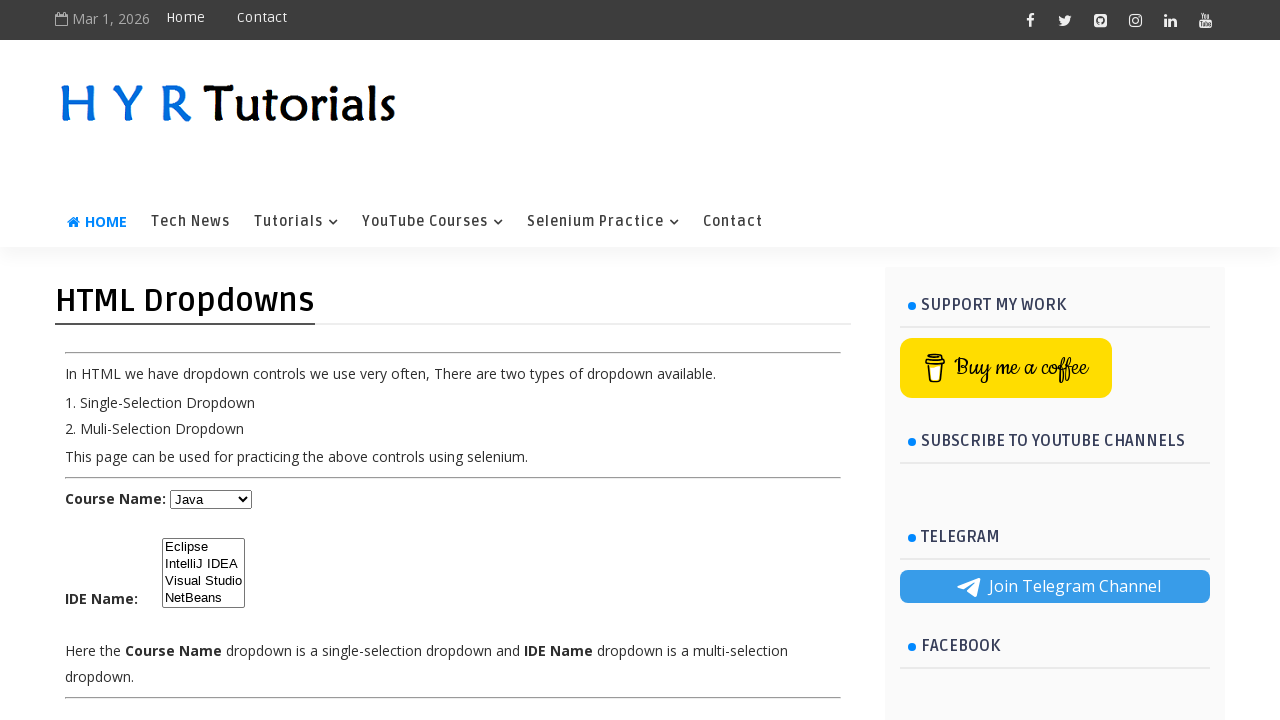